Navigates to a Guru99 tutorial page and simulates pressing the Page Down key to scroll the page

Starting URL: https://www.guru99.com/using-robot-api-selenium.html

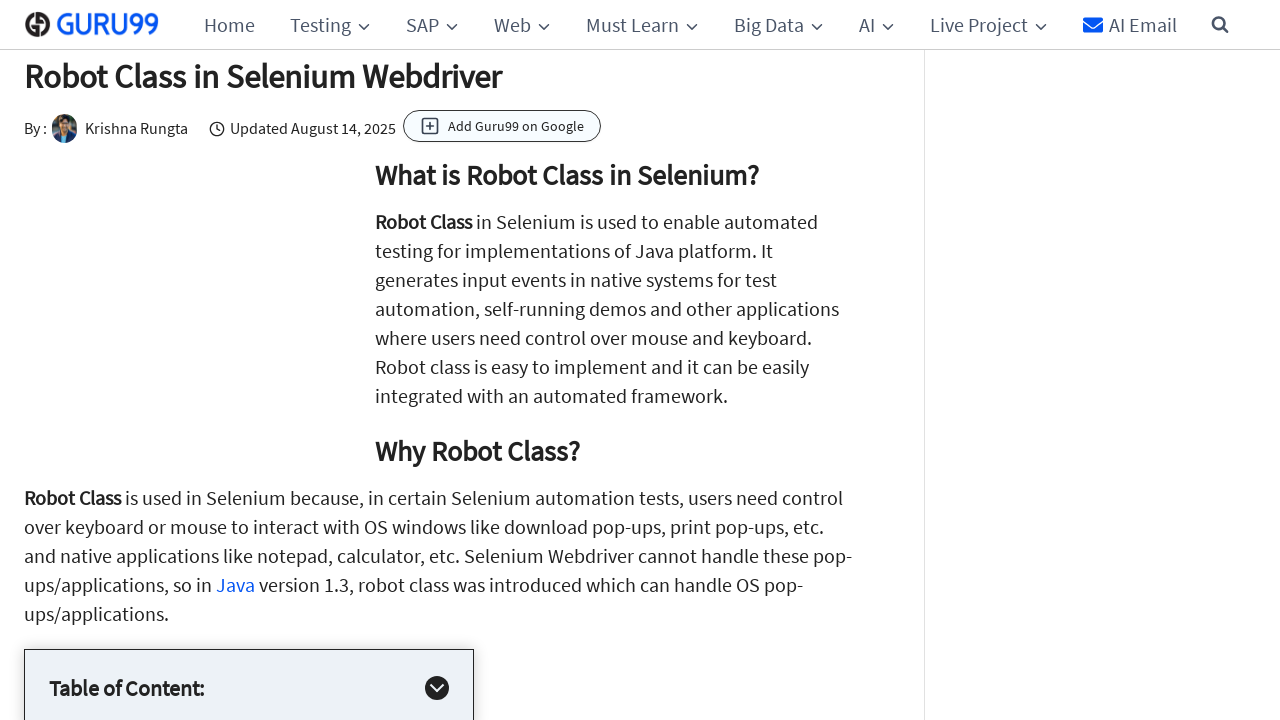

Navigated to Guru99 Robot API Selenium tutorial page
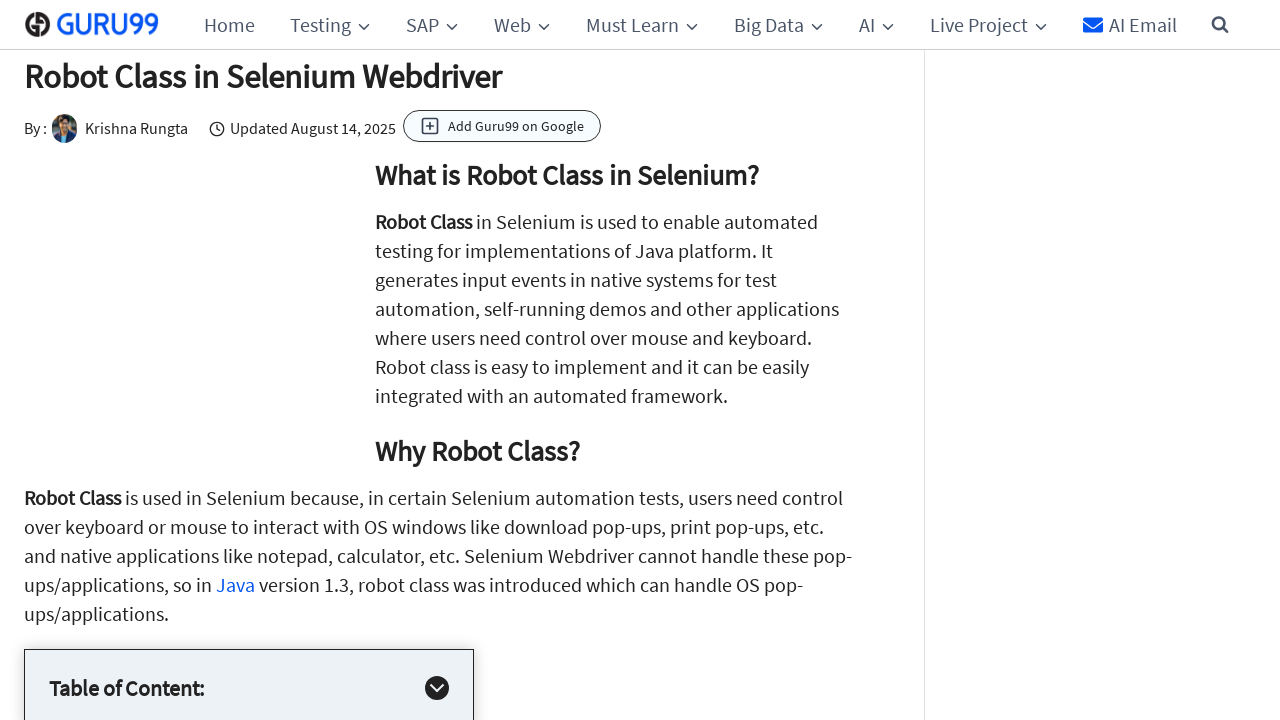

Pressed Page Down key to scroll the page
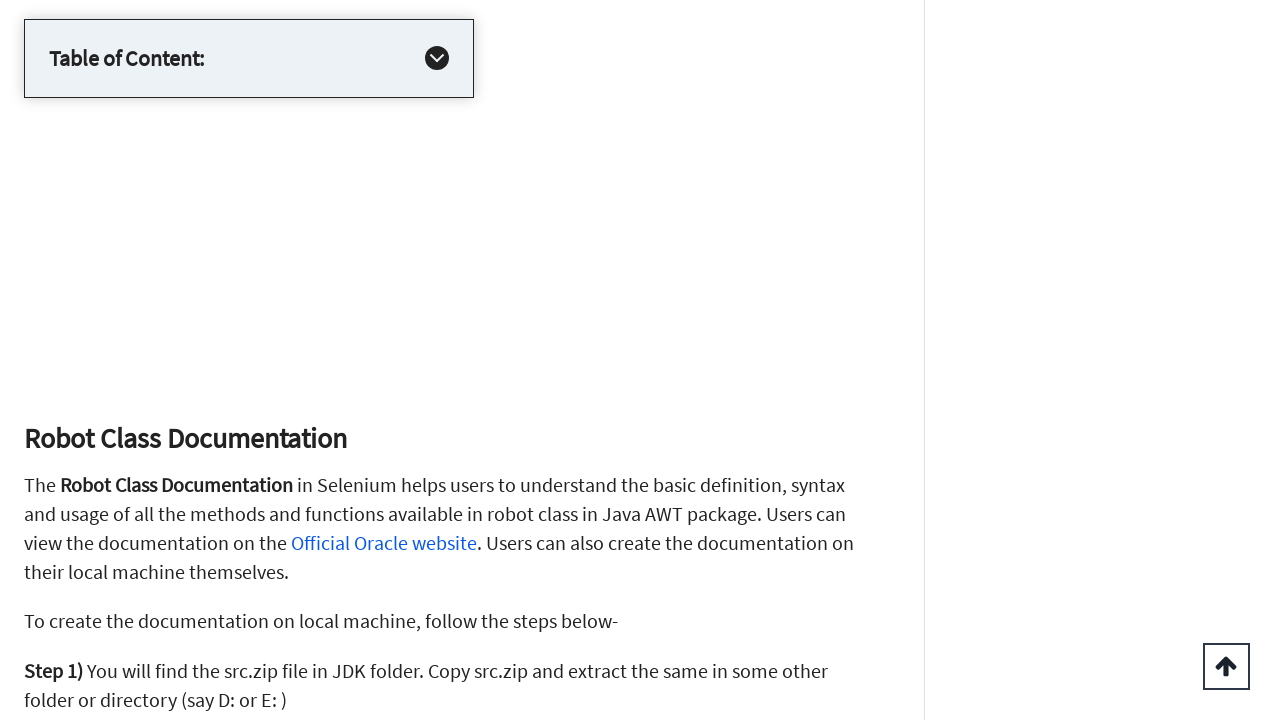

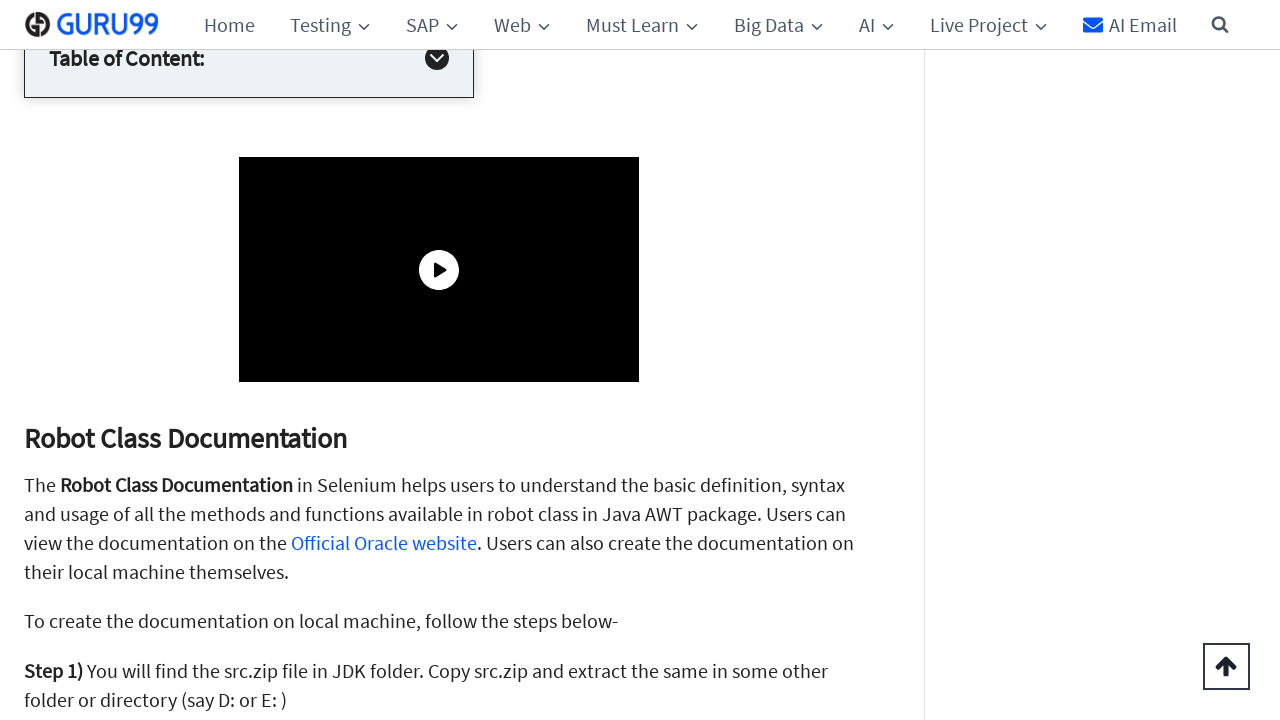